Tests dynamic control removal with explicit wait by clicking Remove button and verifying the message element becomes visible

Starting URL: https://the-internet.herokuapp.com/dynamic_controls

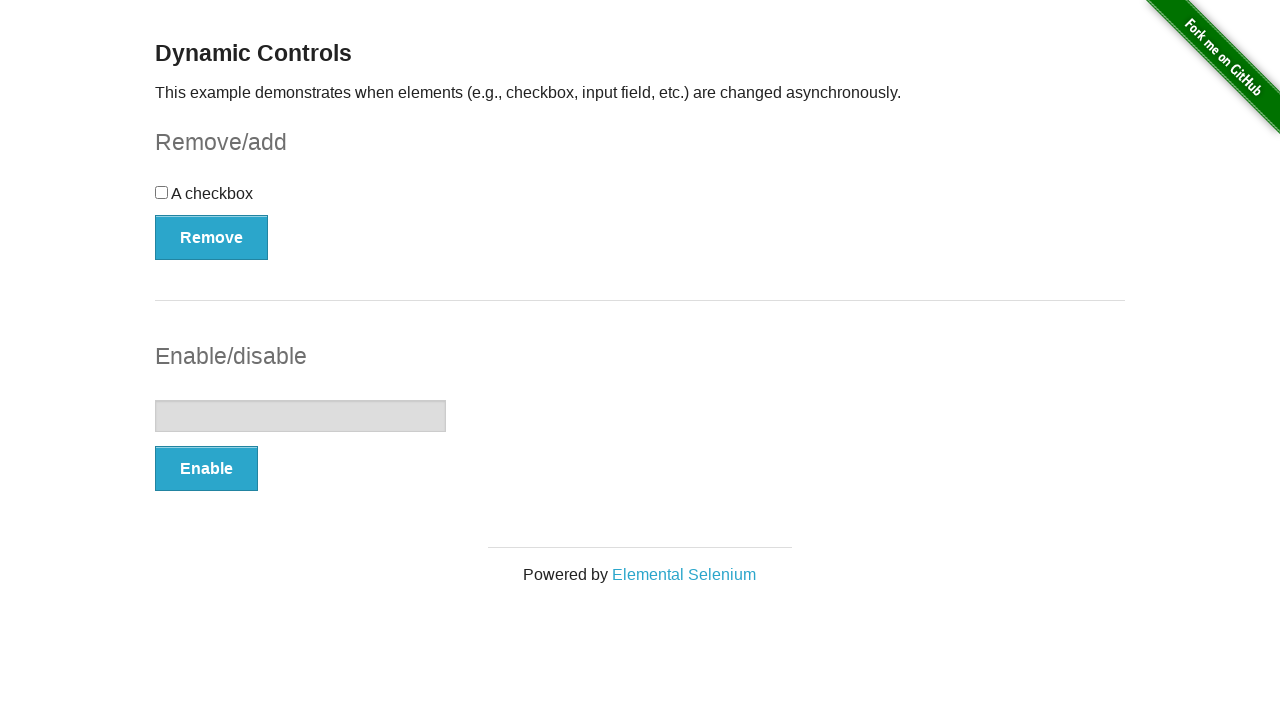

Clicked Remove button to trigger dynamic control removal at (212, 237) on xpath=//button[text()='Remove']
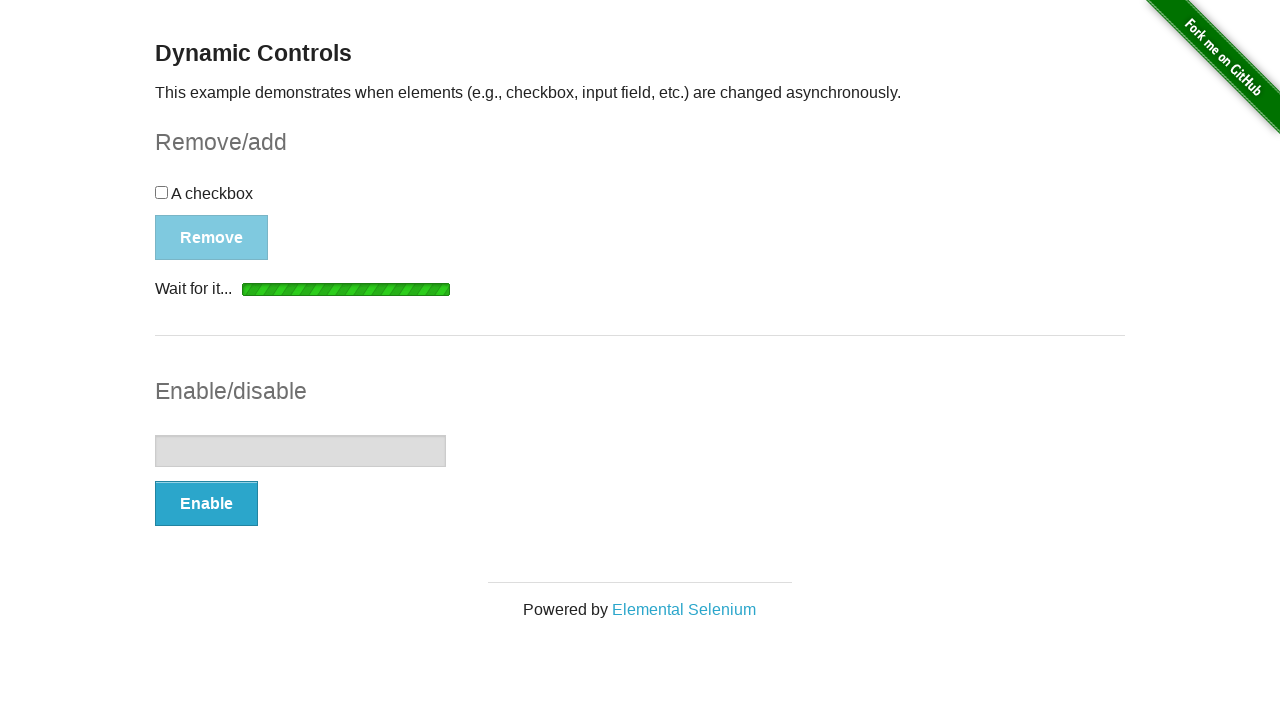

Message element became visible after Remove button clicked
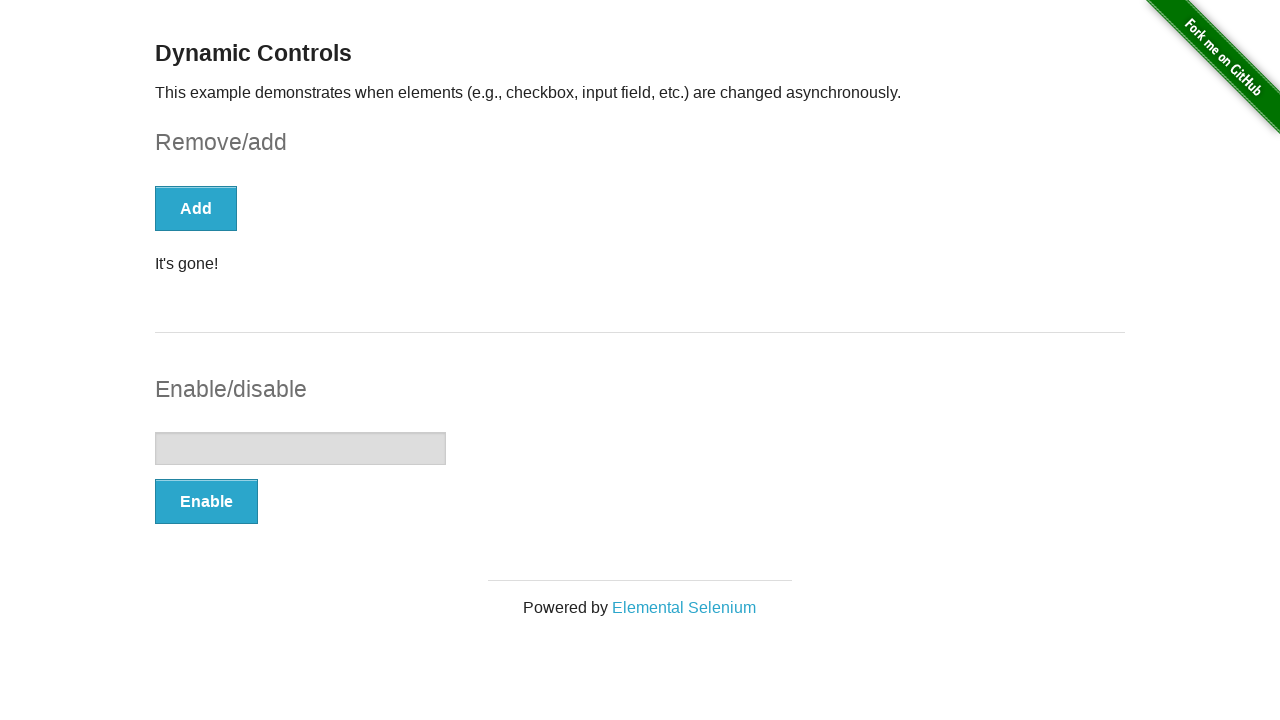

Located the message element
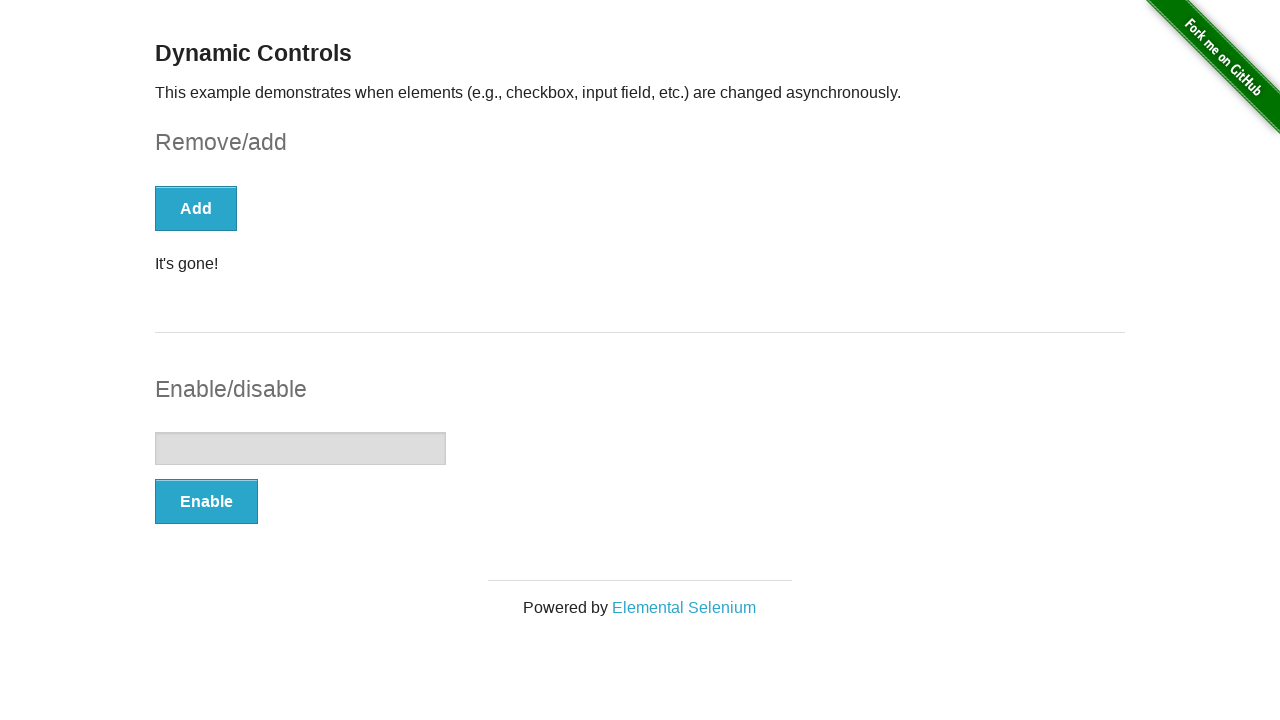

Verified message text equals 'It's gone!'
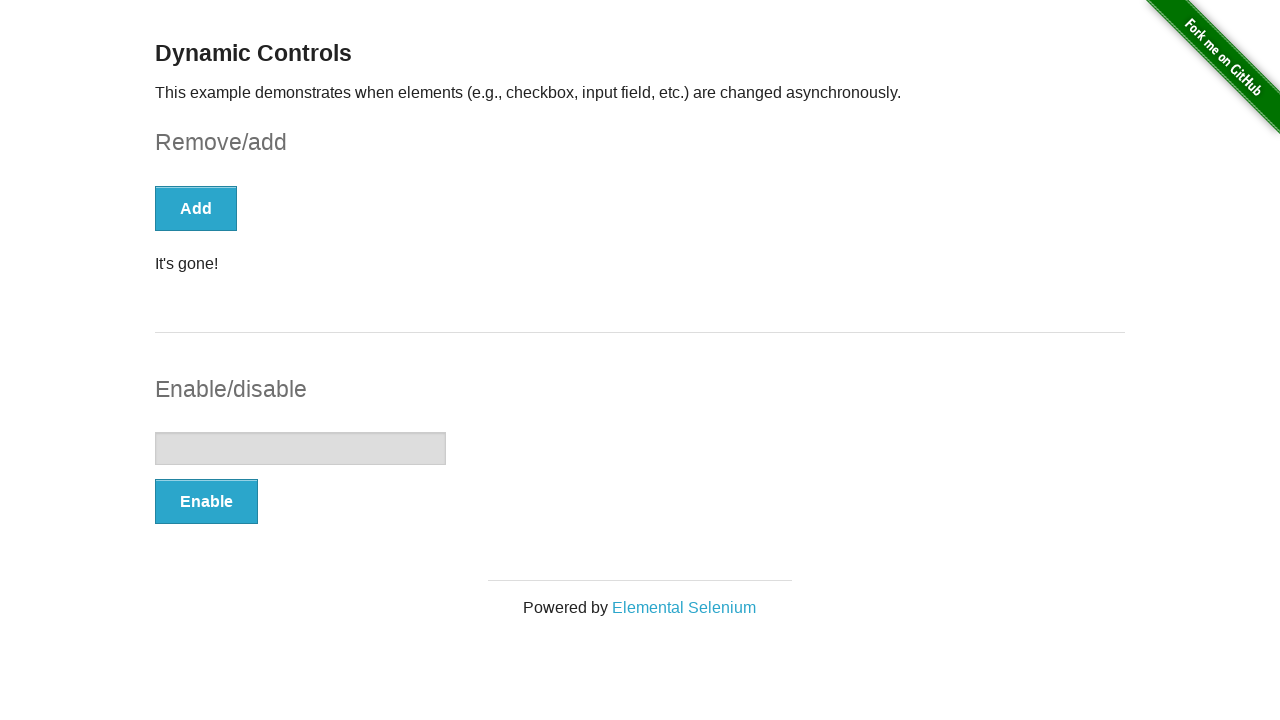

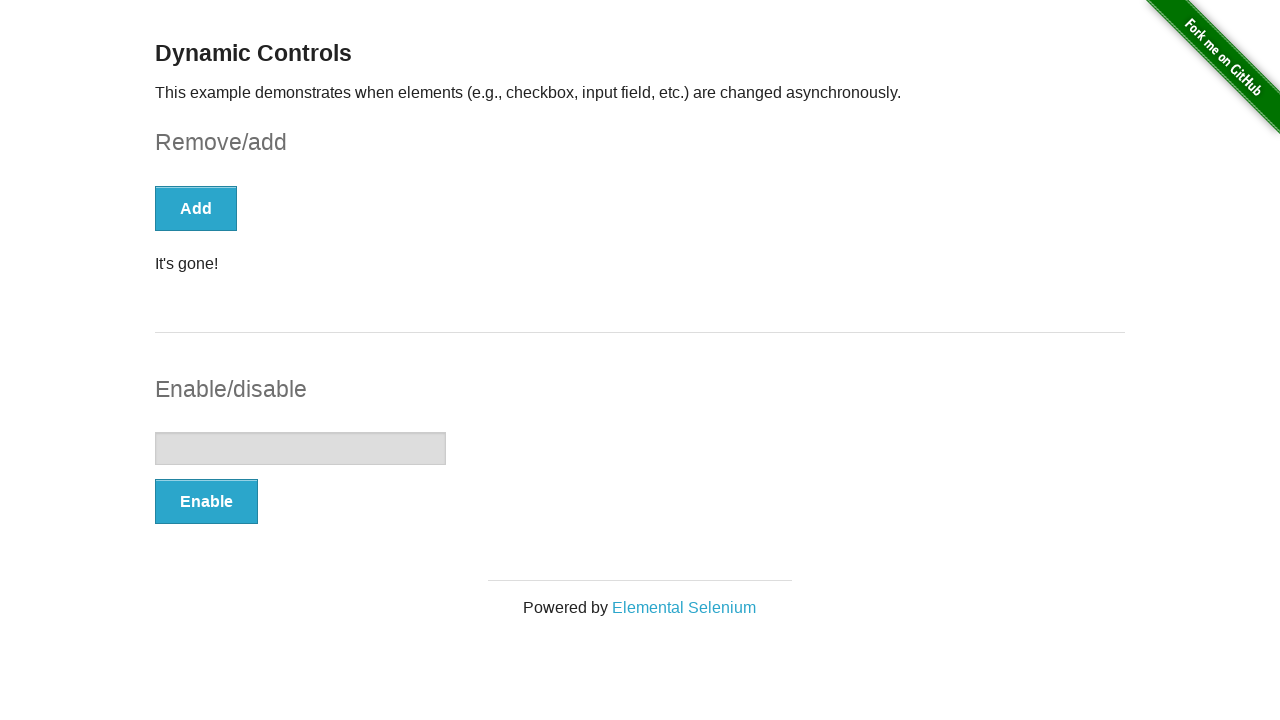